Tests right-click context menu functionality by right-clicking on an element to open a context menu and then clicking the "Copy" option

Starting URL: https://swisnl.github.io/jQuery-contextMenu/demo.html

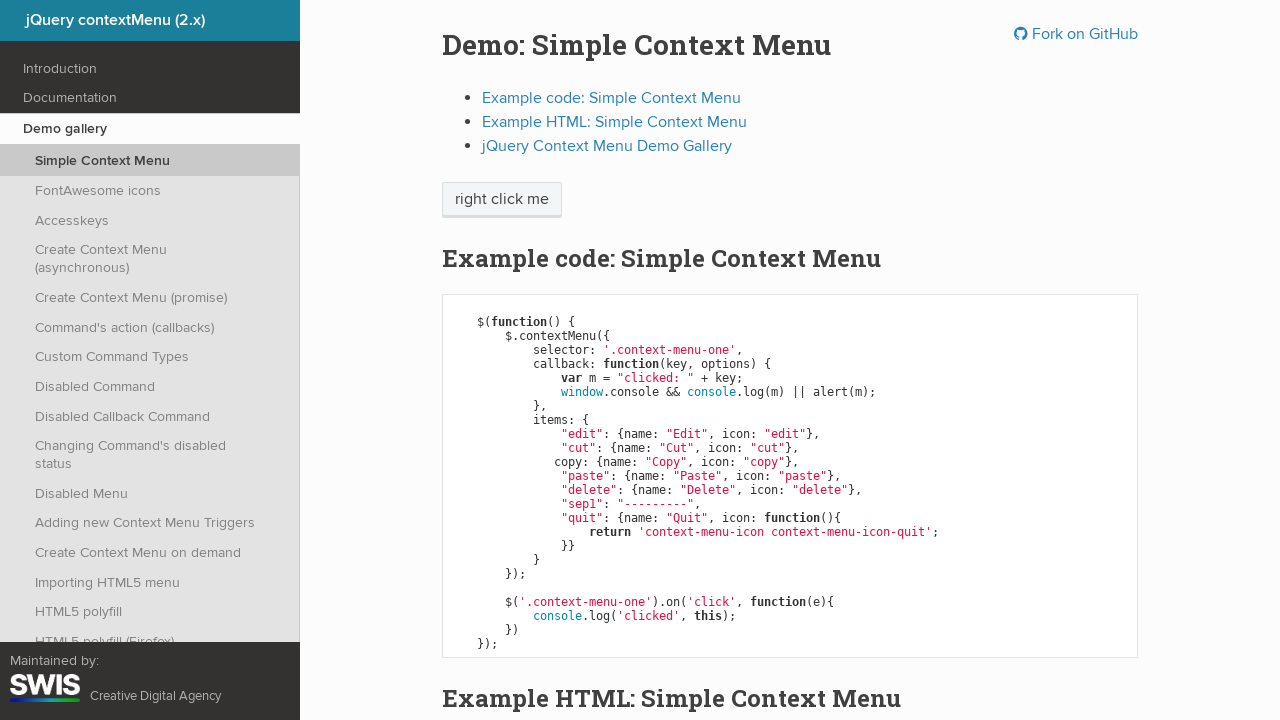

Navigated to jQuery-contextMenu demo page
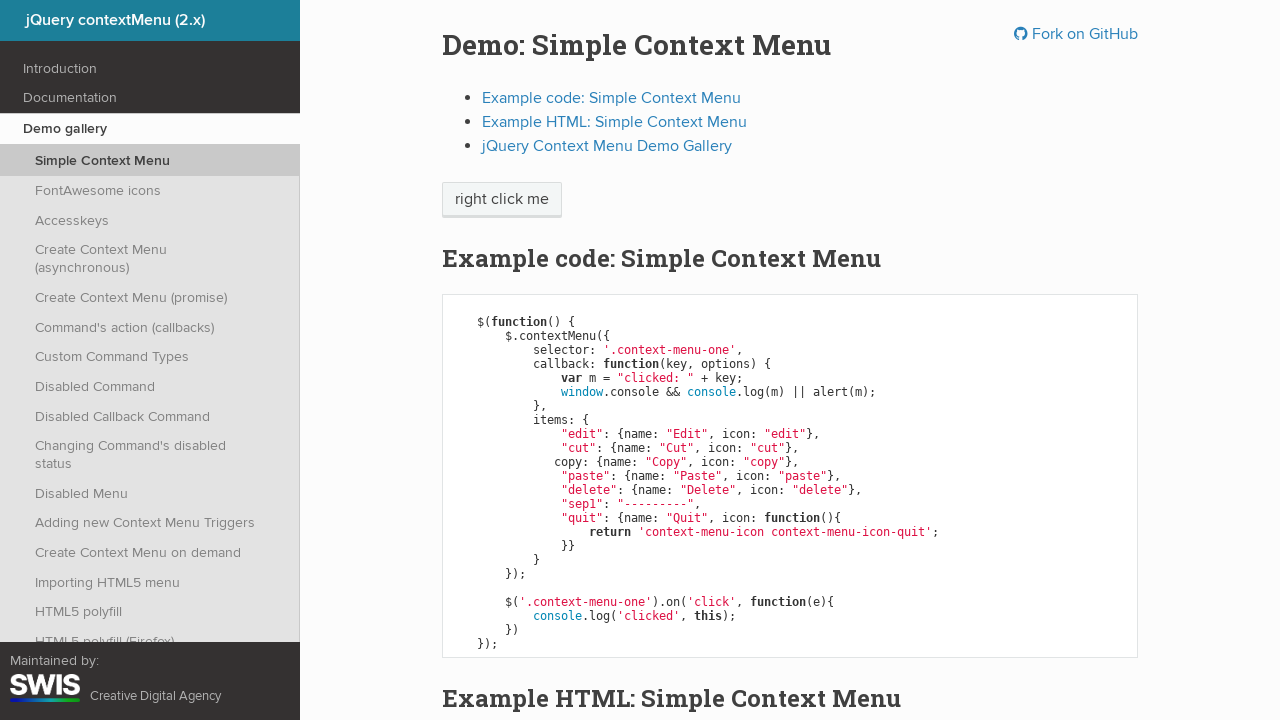

Right-clicked on 'right click me' element to open context menu at (502, 200) on //span[text()='right click me']
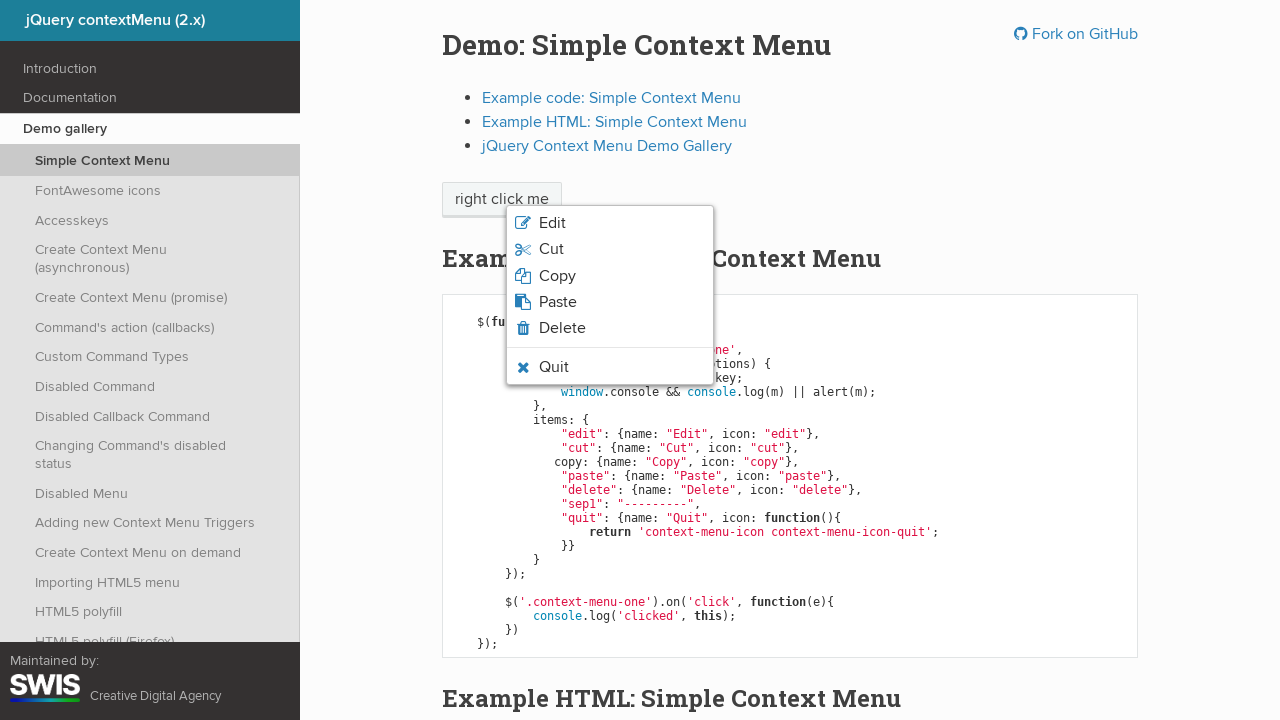

Context menu appeared with Copy option visible
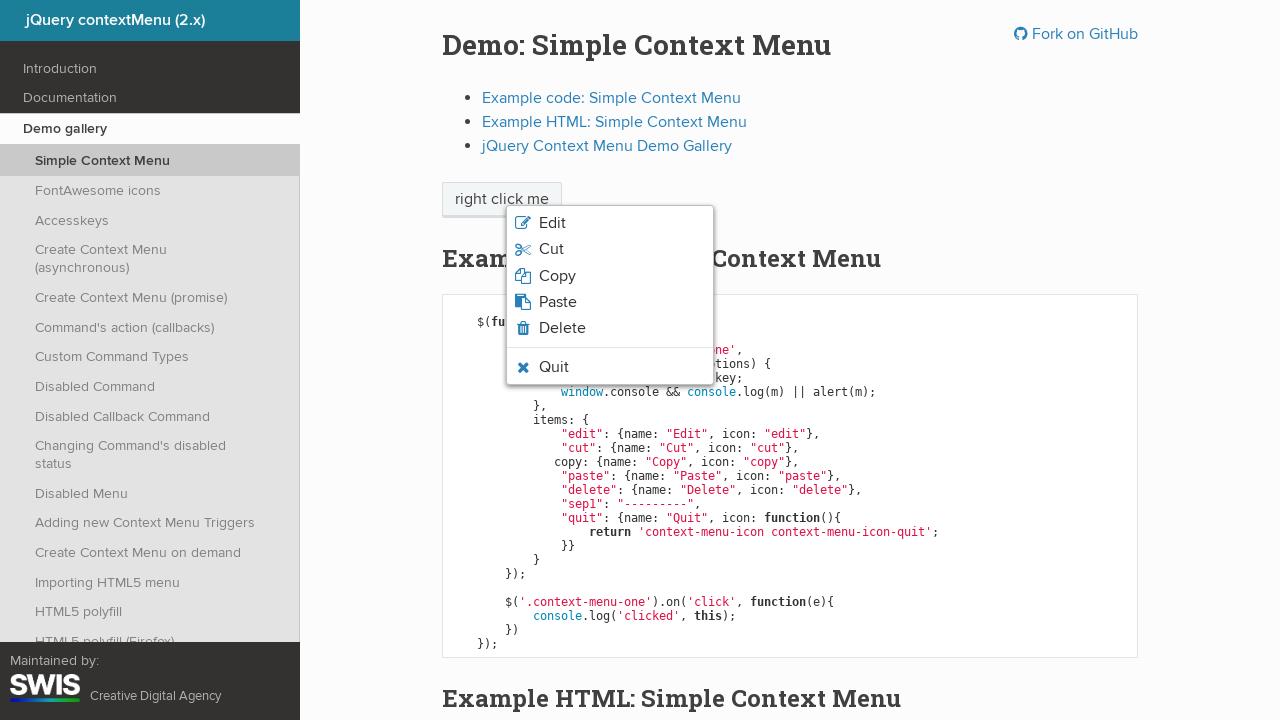

Clicked the Copy option in context menu at (610, 276) on .context-menu-icon-copy
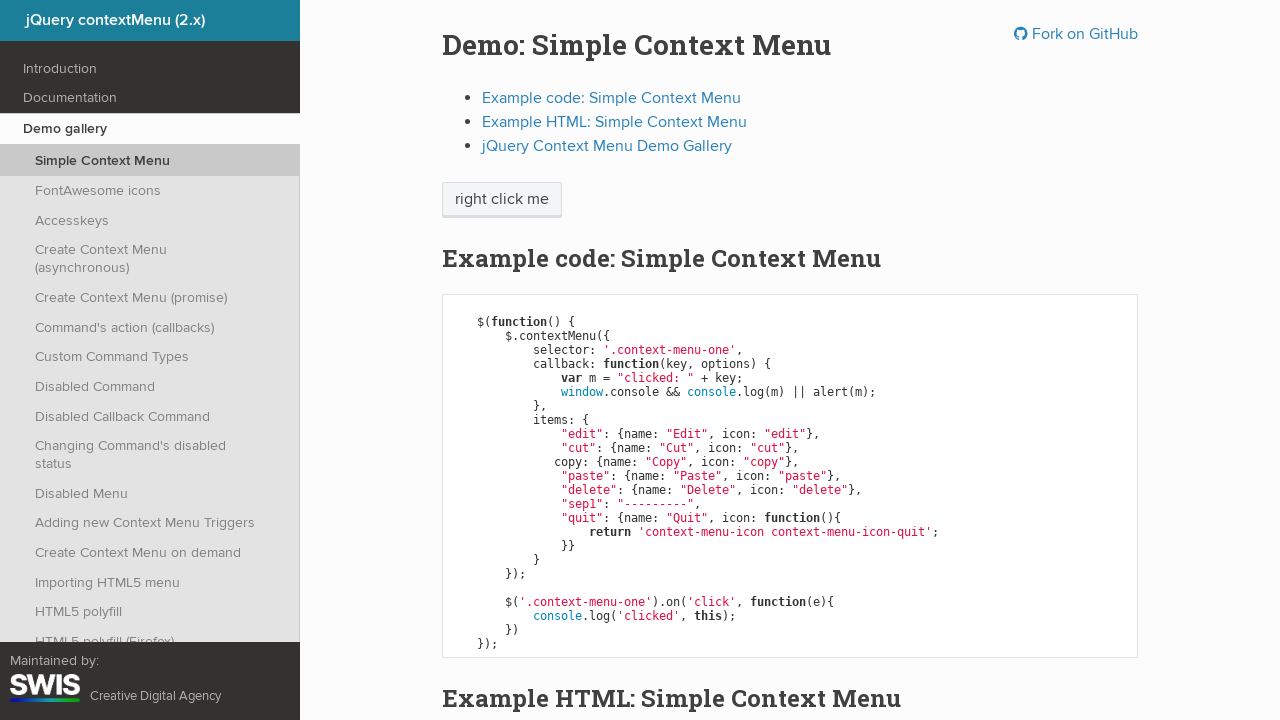

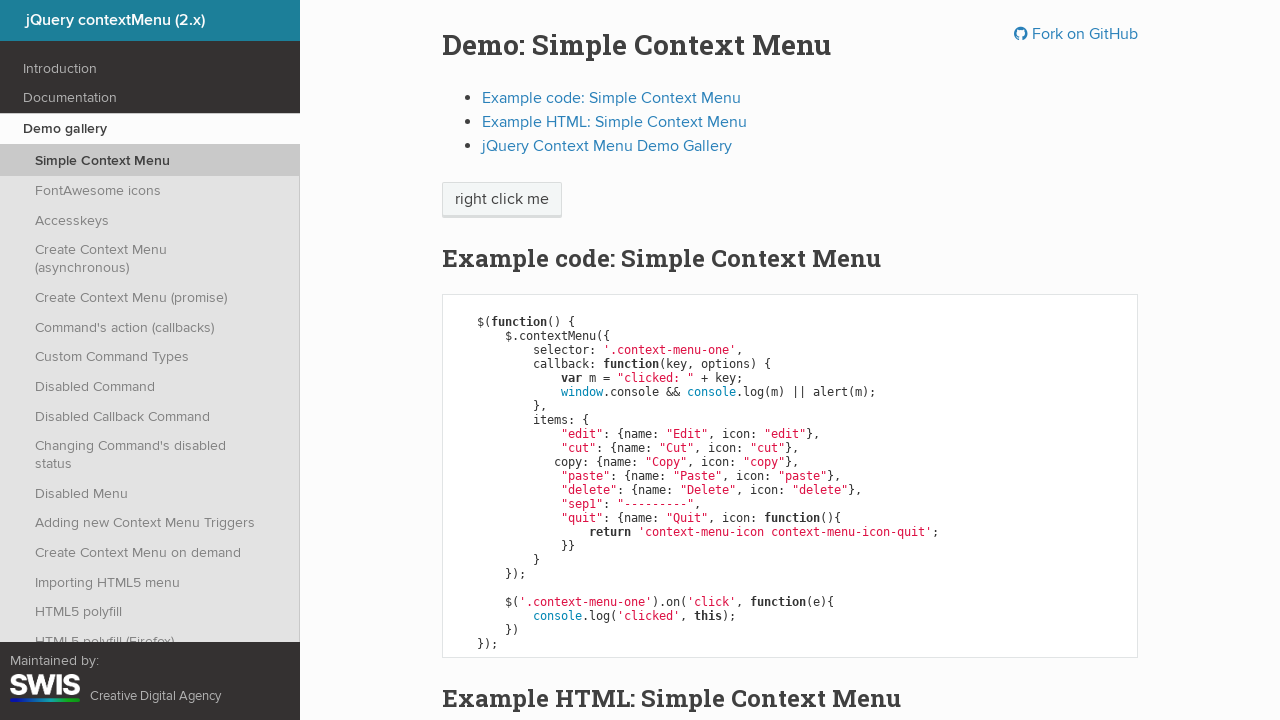